Tests the complete add-to-cart and checkout flow on demoblaze.com by selecting a Samsung Galaxy S6 phone, adding it to cart, and completing the purchase form with customer and payment details.

Starting URL: https://www.demoblaze.com/

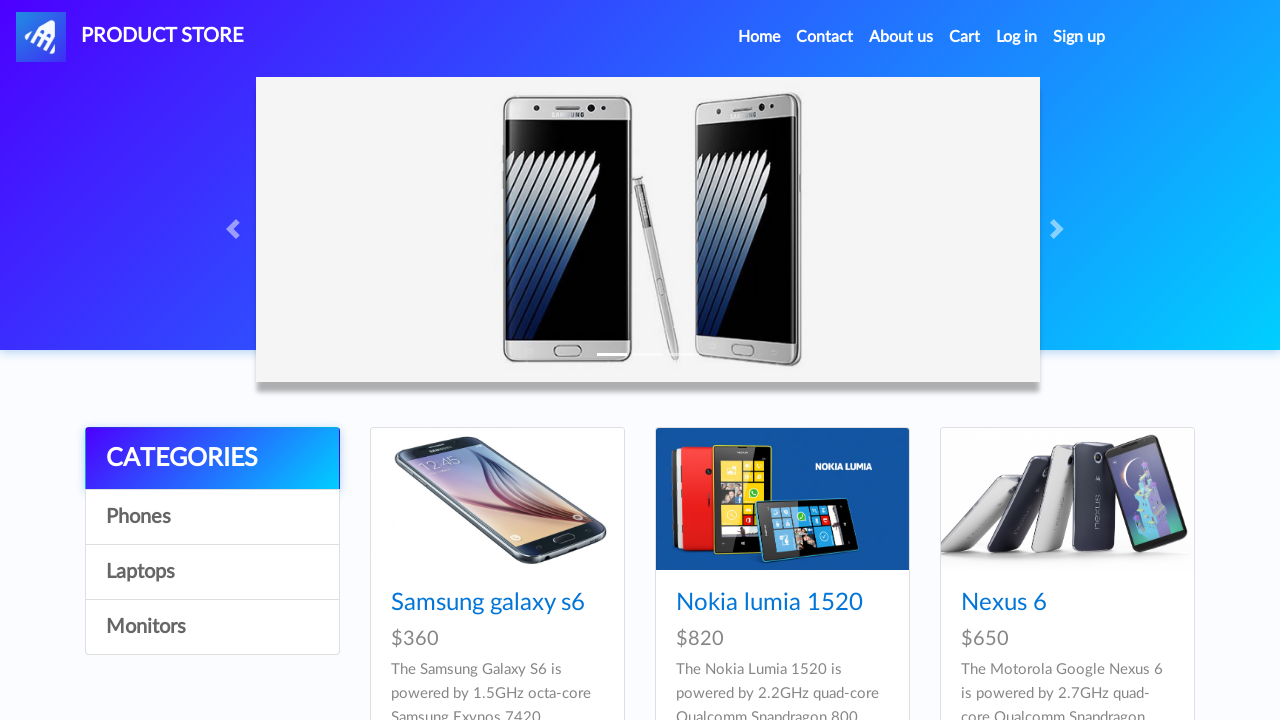

Clicked on category/item selector at (212, 517) on #itemc
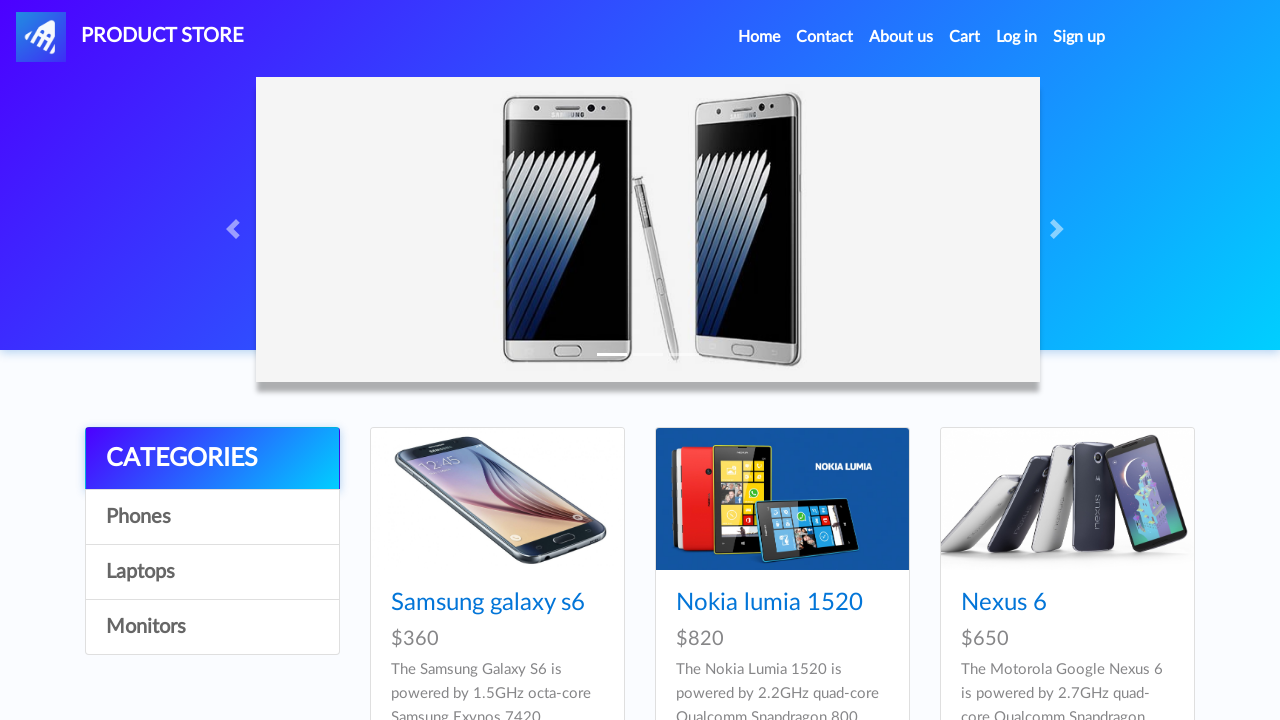

Clicked on Samsung Galaxy S6 product at (488, 603) on text=Samsung galaxy s6
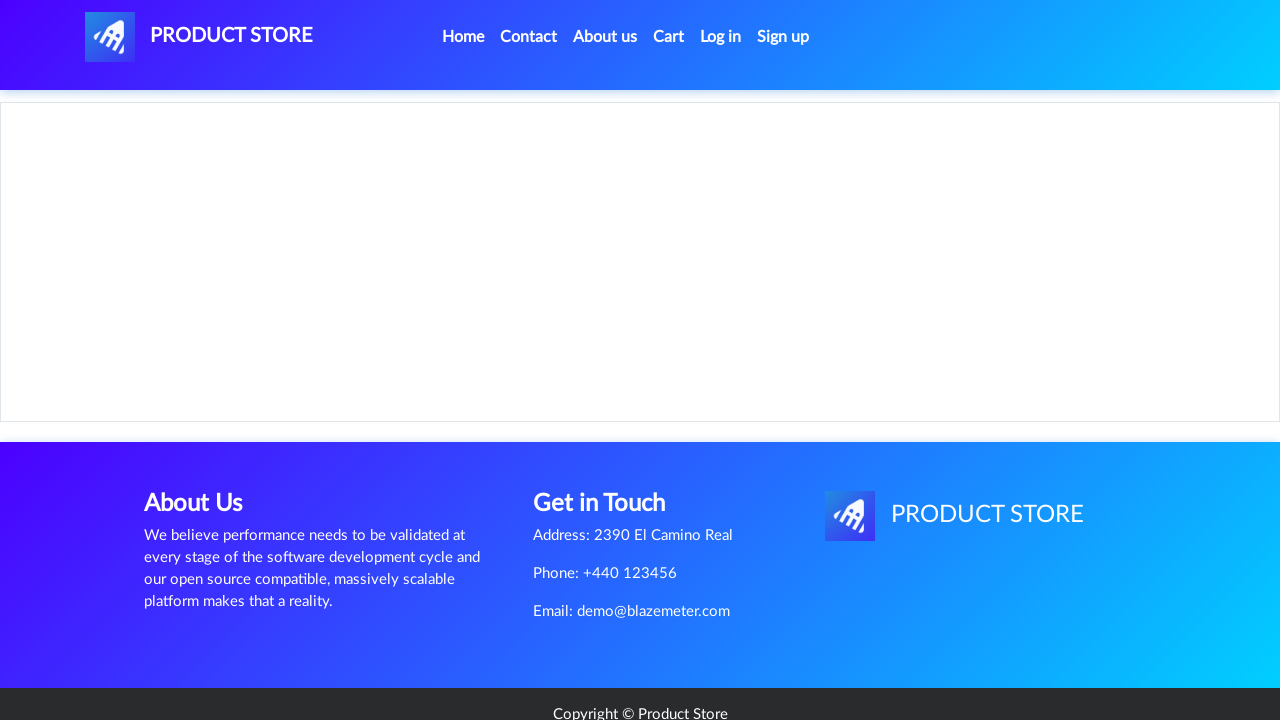

Add to cart button loaded on product page
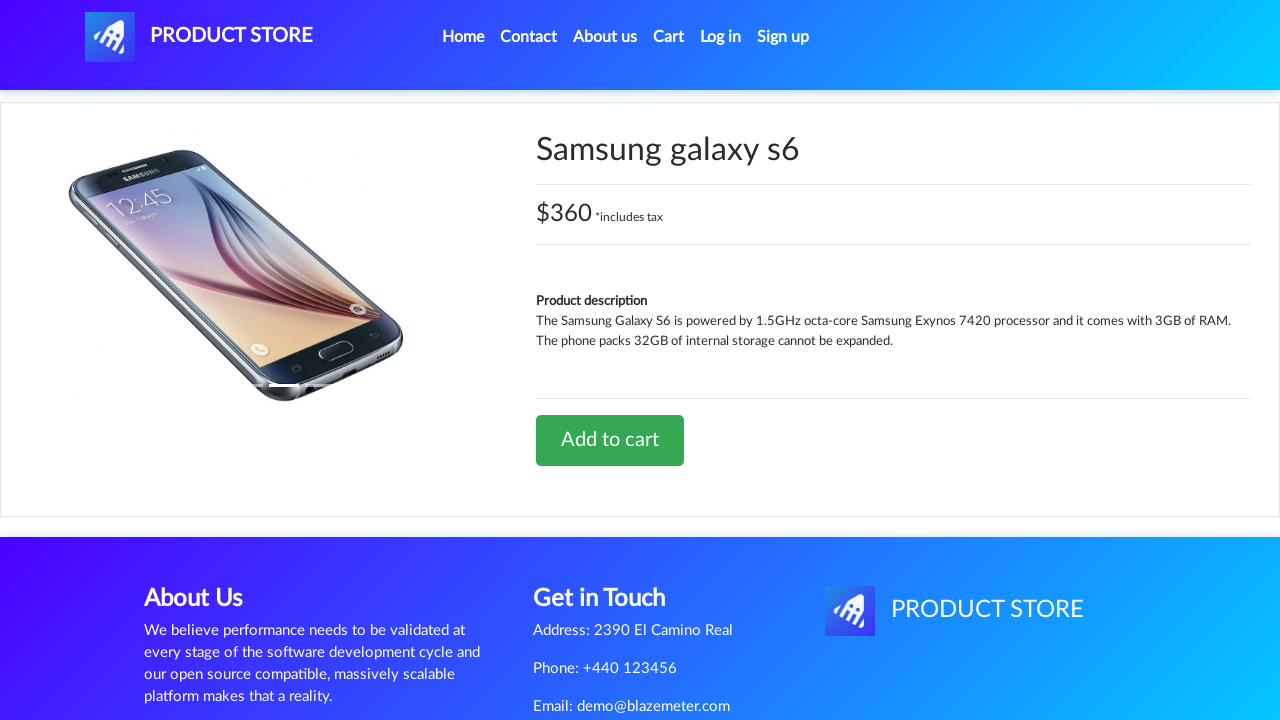

Clicked Add to cart button at (610, 440) on text=Add to cart
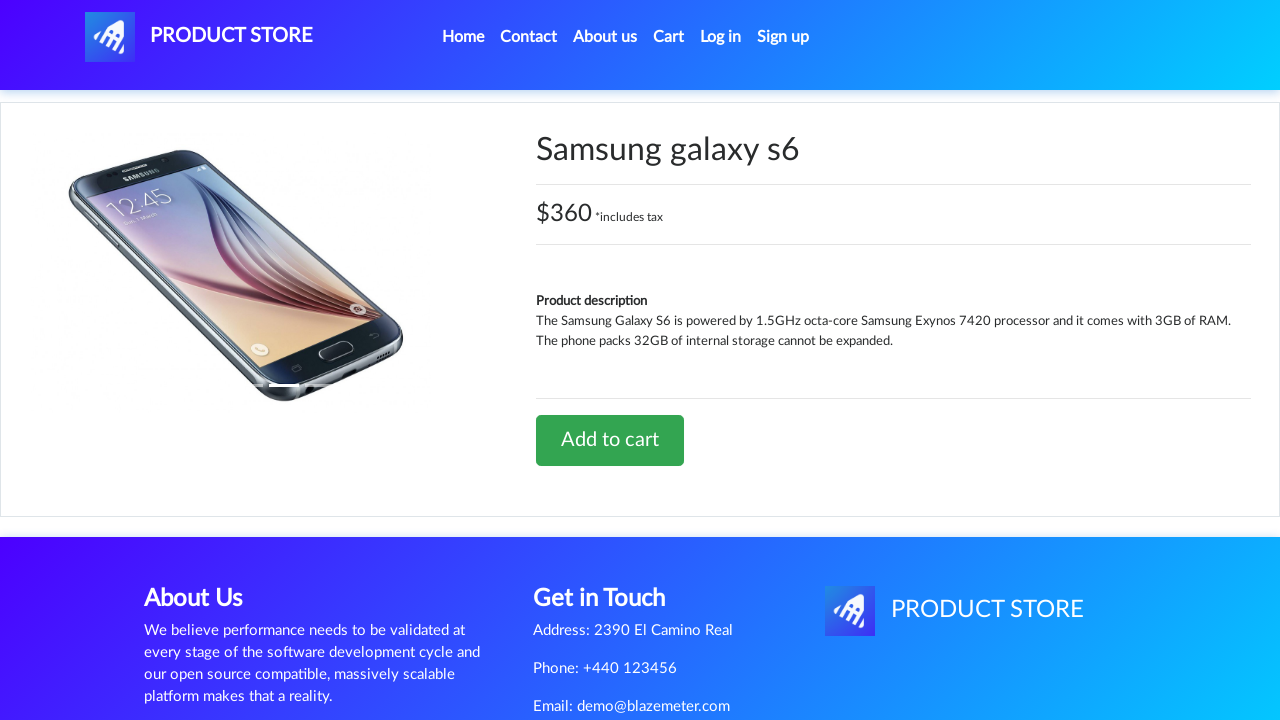

Handled product added confirmation alert
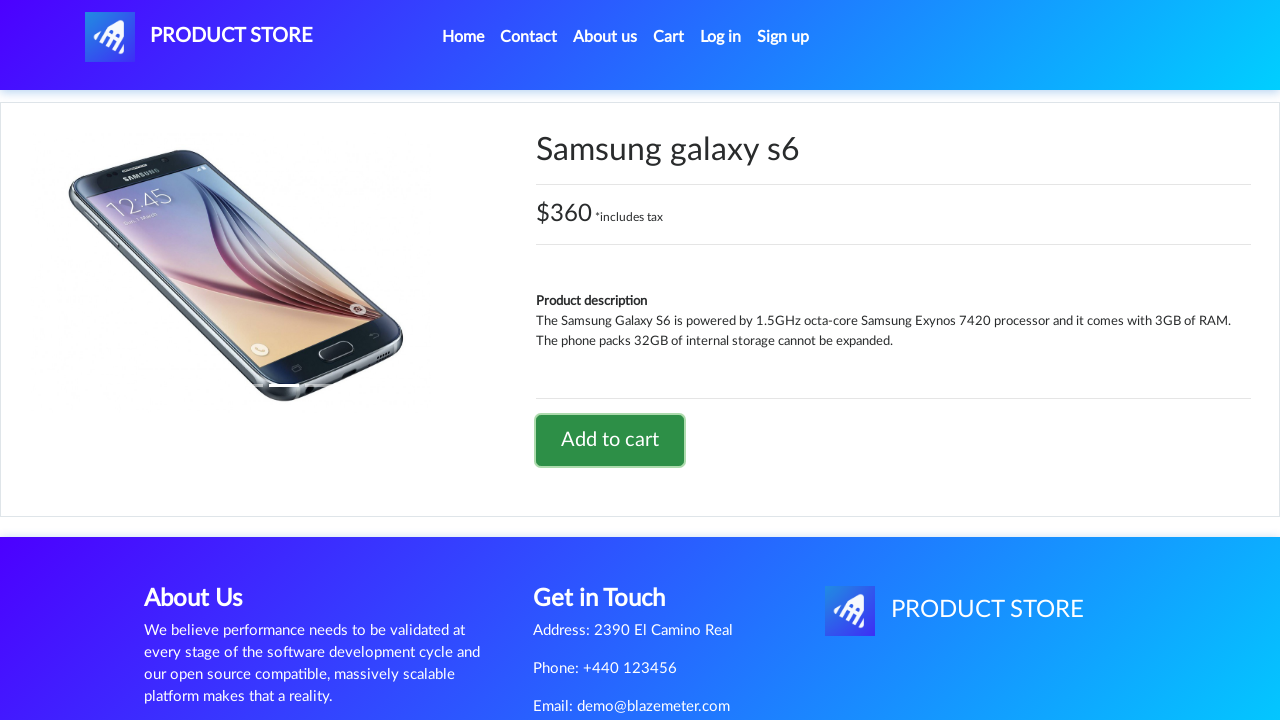

Clicked on Cart link at (669, 37) on #cartur
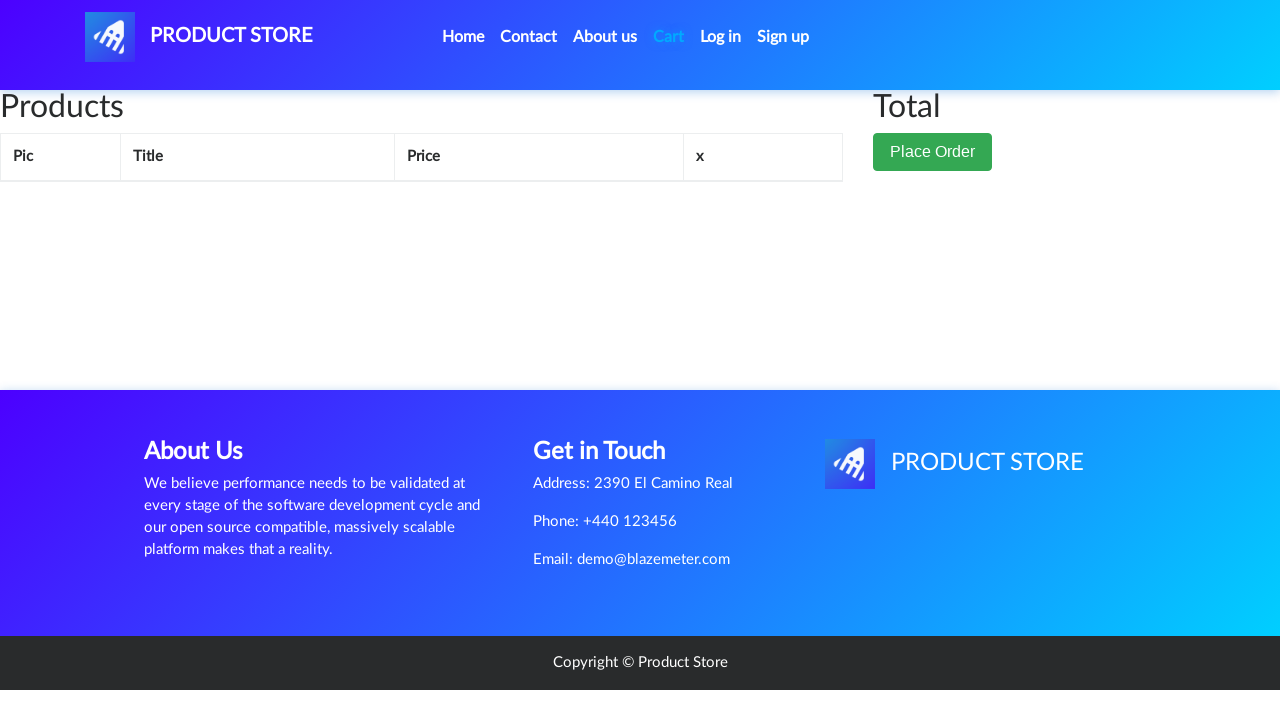

Cart page loaded with Place Order button visible
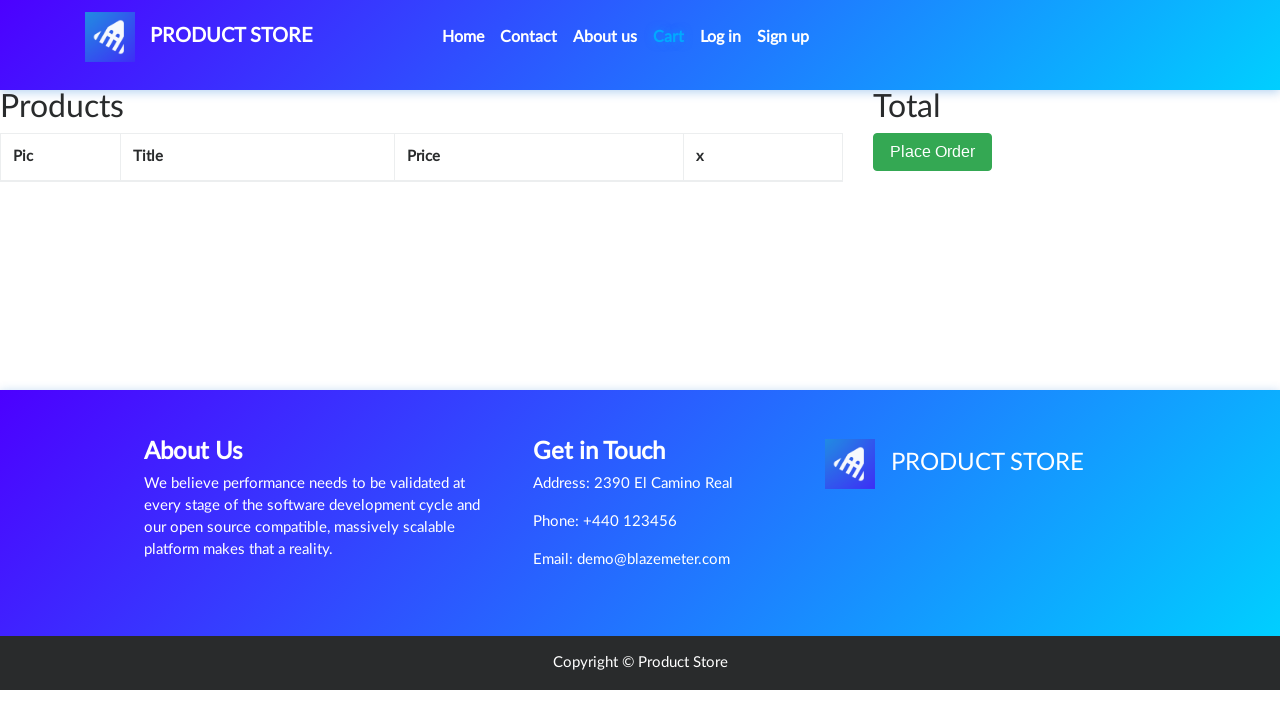

Clicked Place Order button at (933, 152) on xpath=//div[@id='page-wrapper']/div/div[2]/button
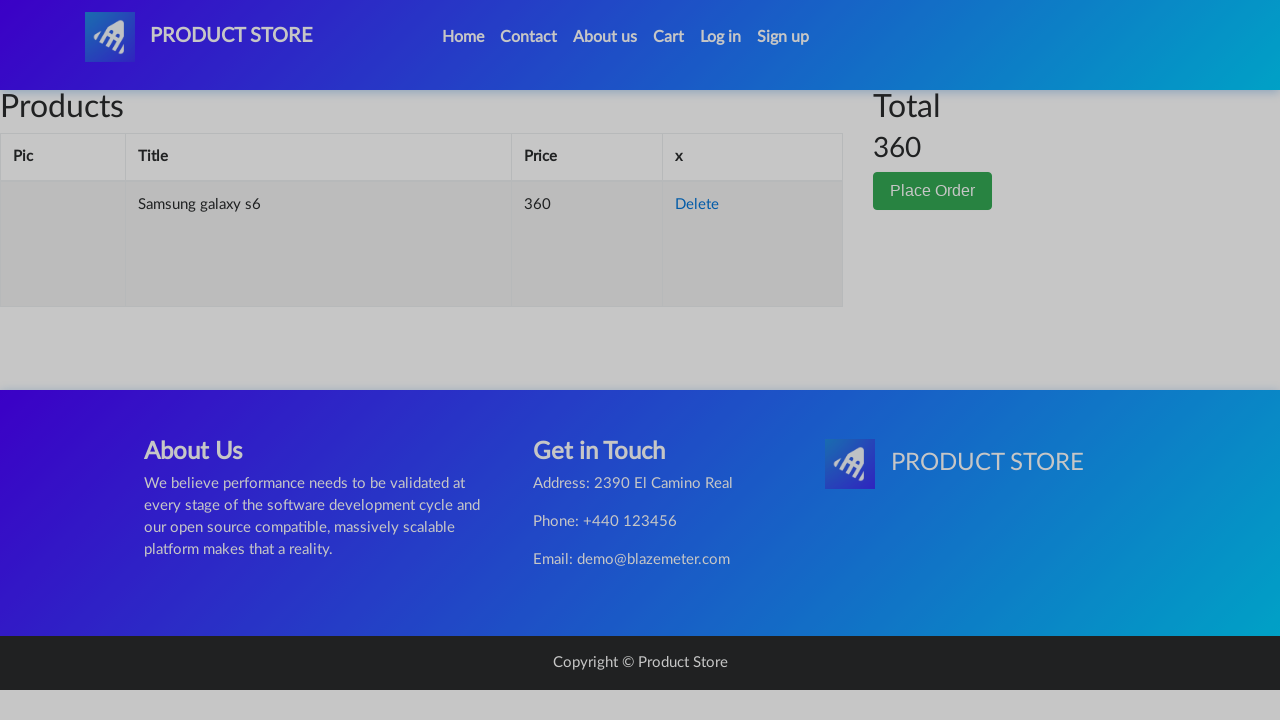

Order modal appeared with customer form
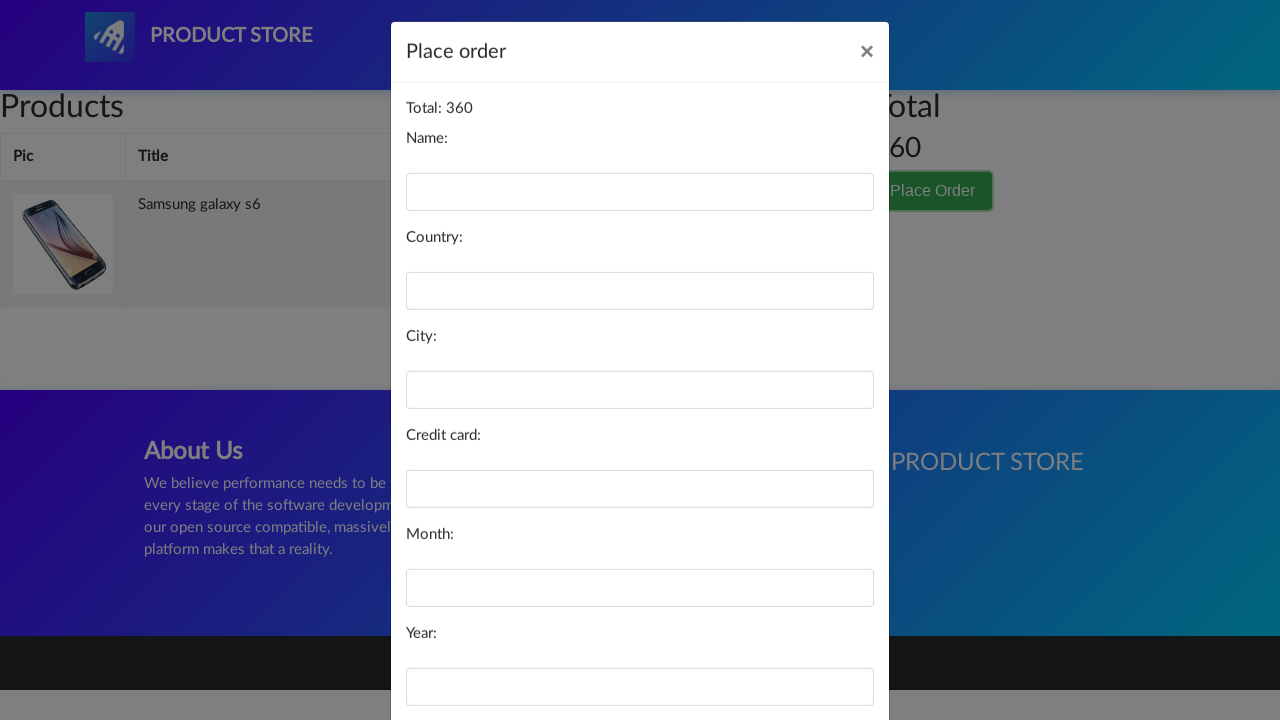

Clicked on name field at (640, 201) on #name
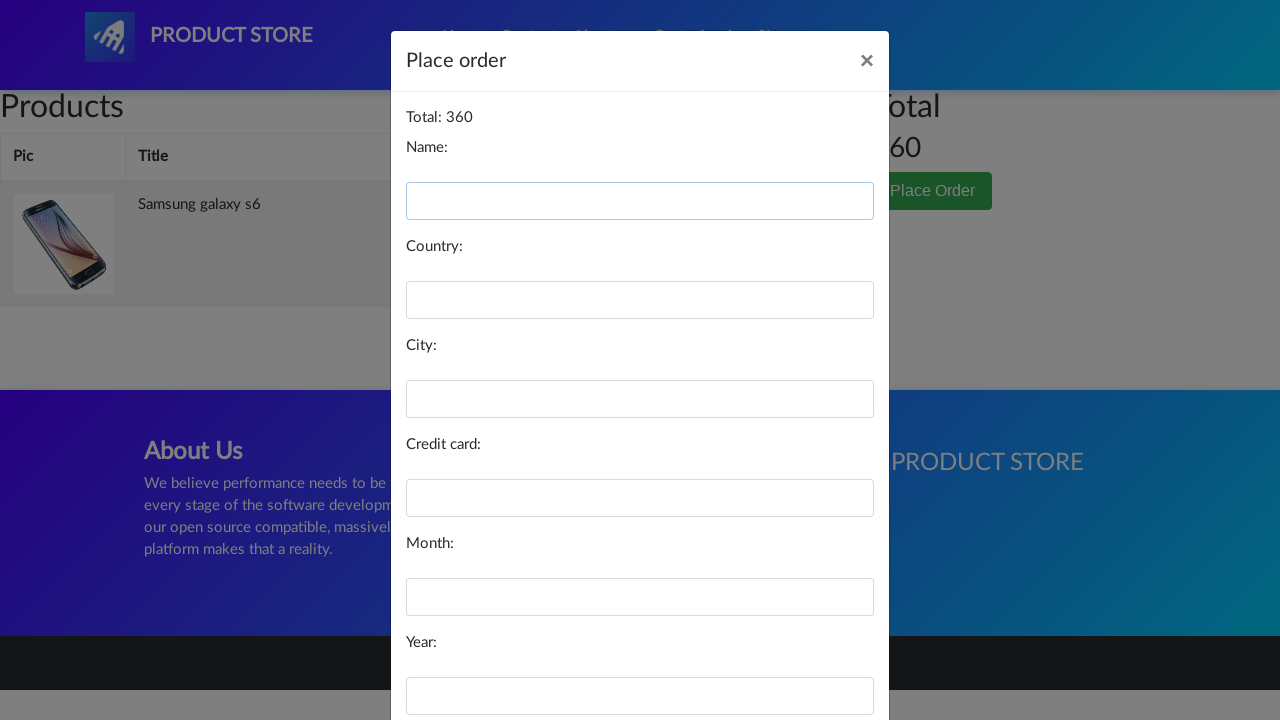

Filled in customer name: Marcus Chen on #name
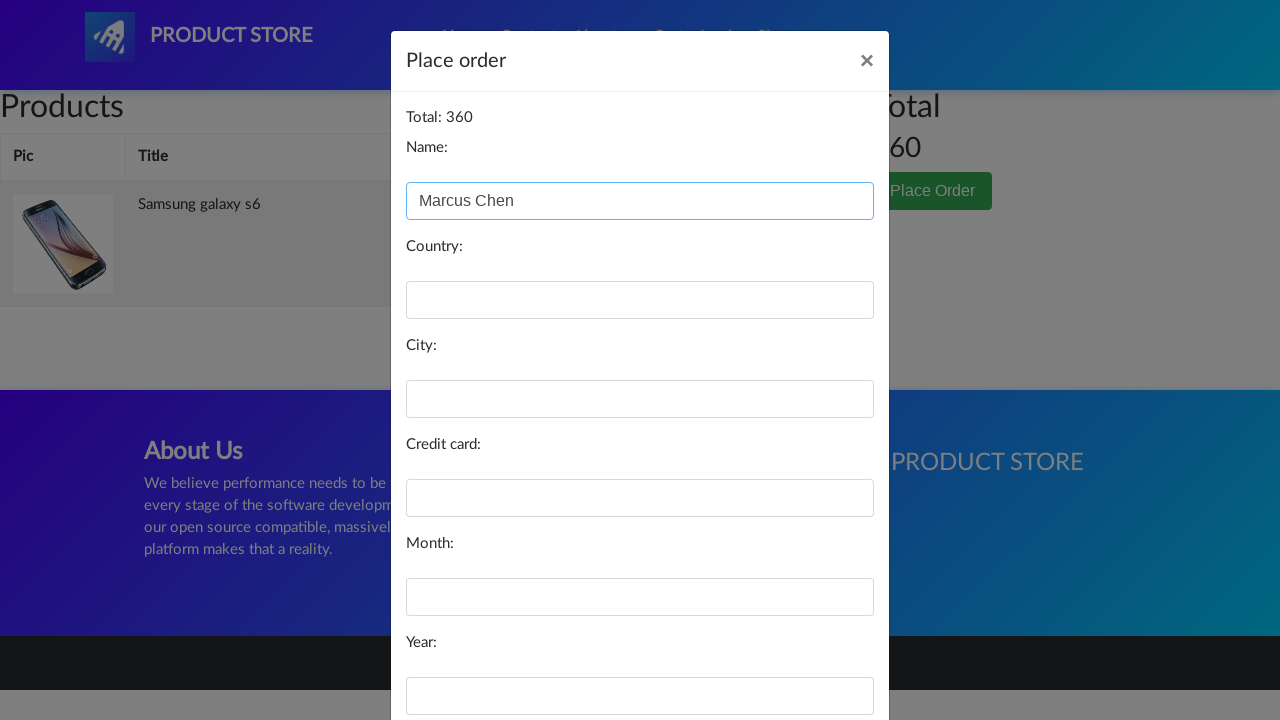

Clicked on country field at (640, 300) on #country
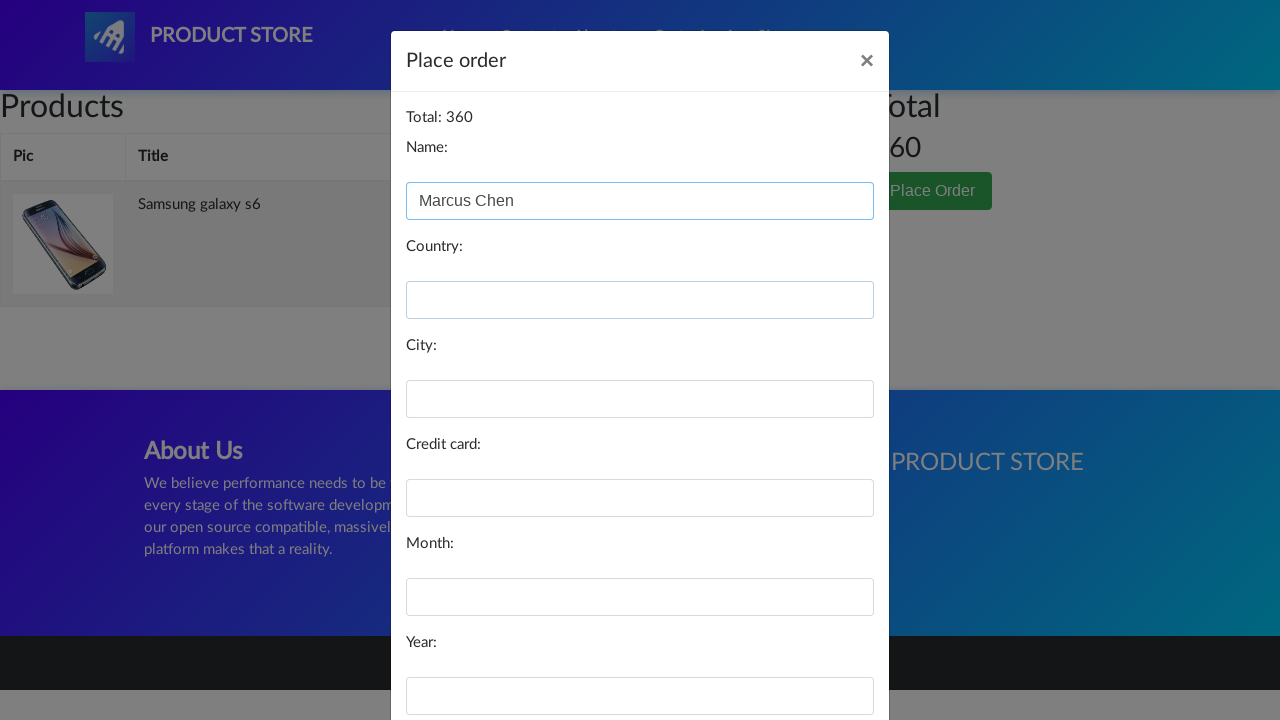

Filled in country: Canada on #country
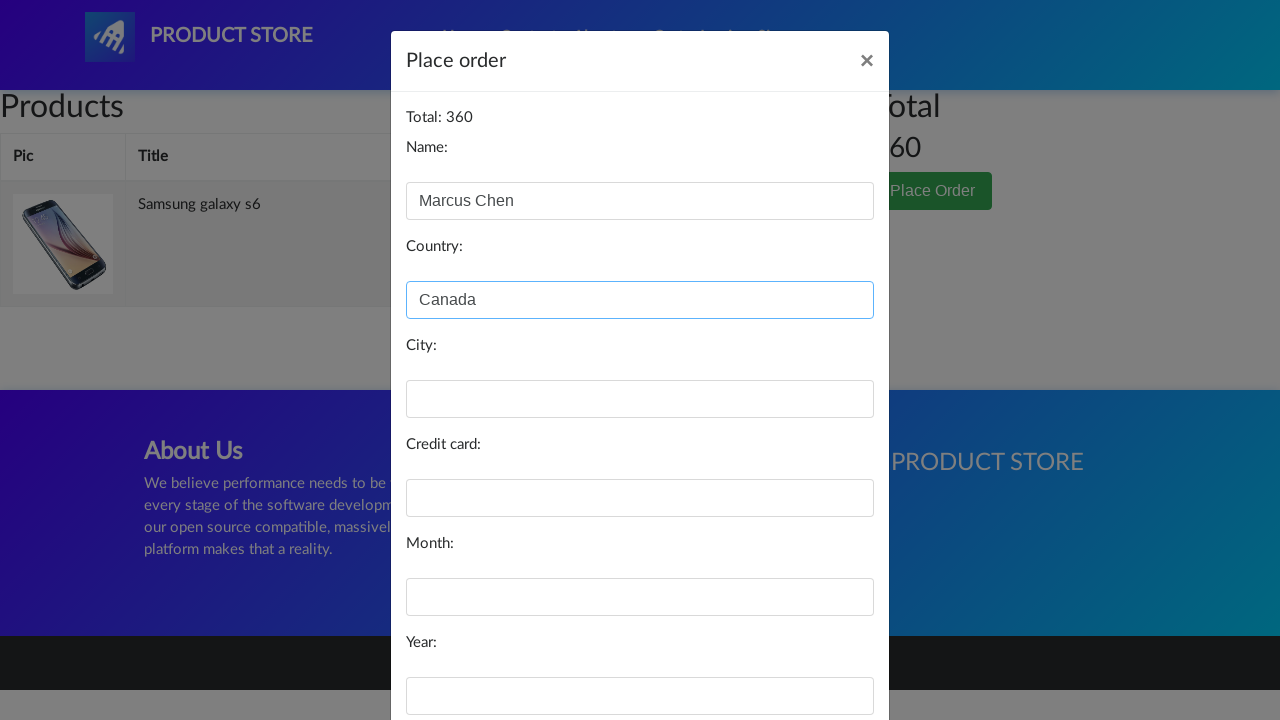

Clicked on city field at (640, 399) on #city
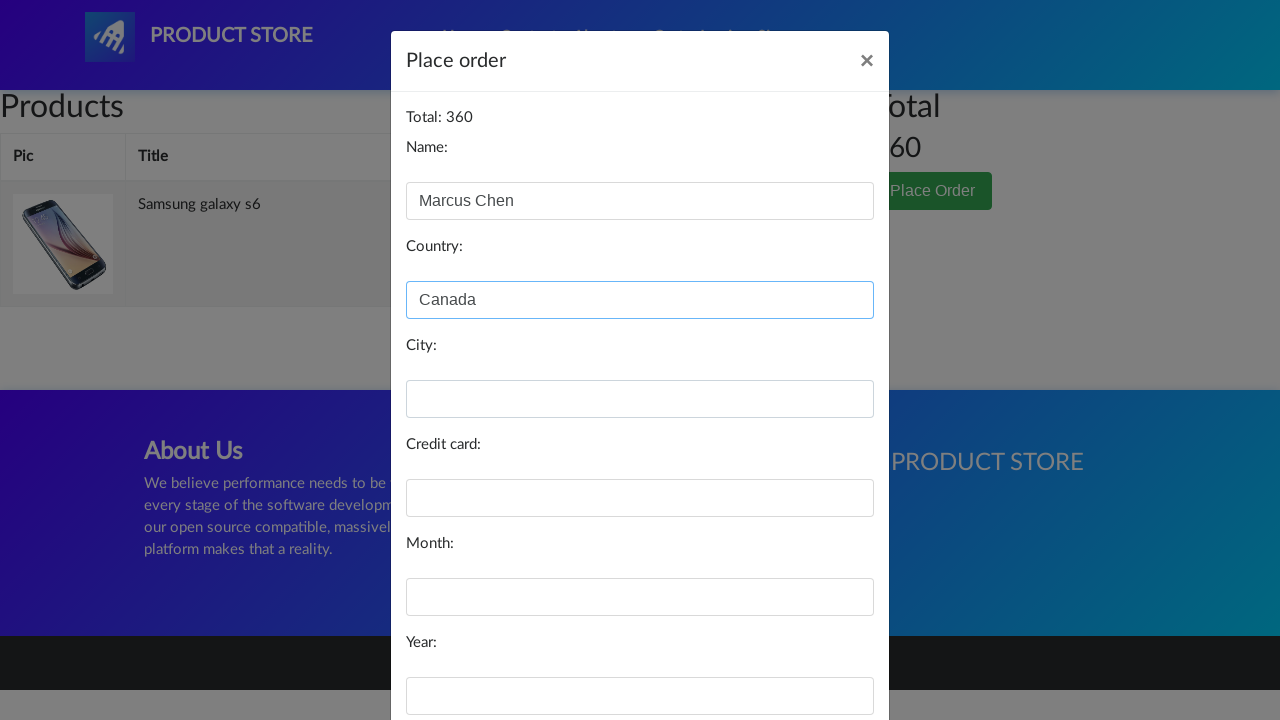

Filled in city: Toronto on #city
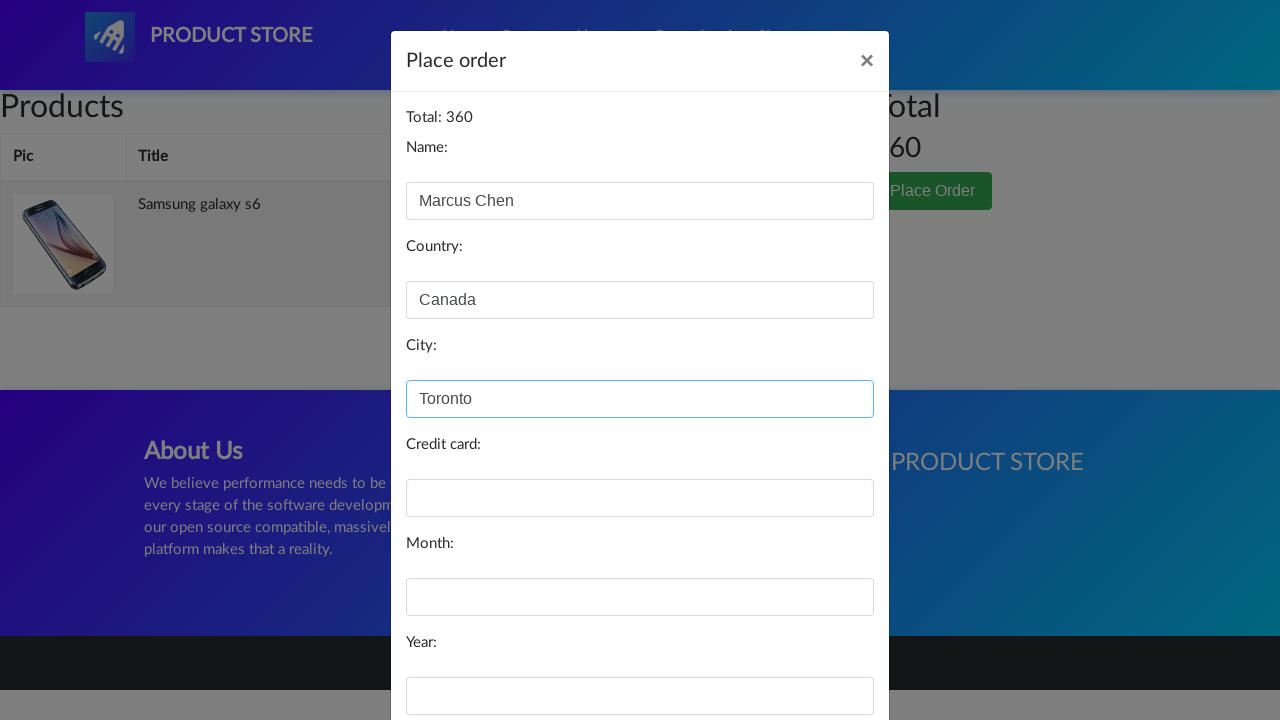

Clicked on credit card field at (640, 498) on #card
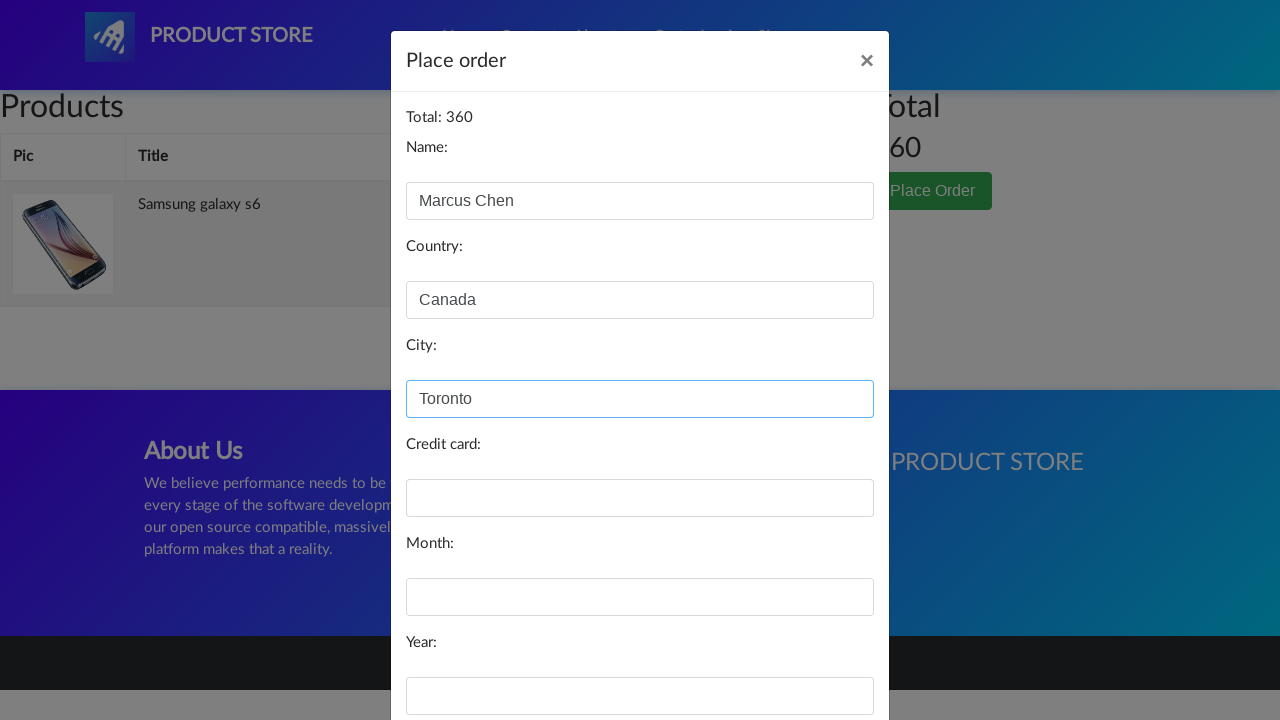

Filled in credit card number on #card
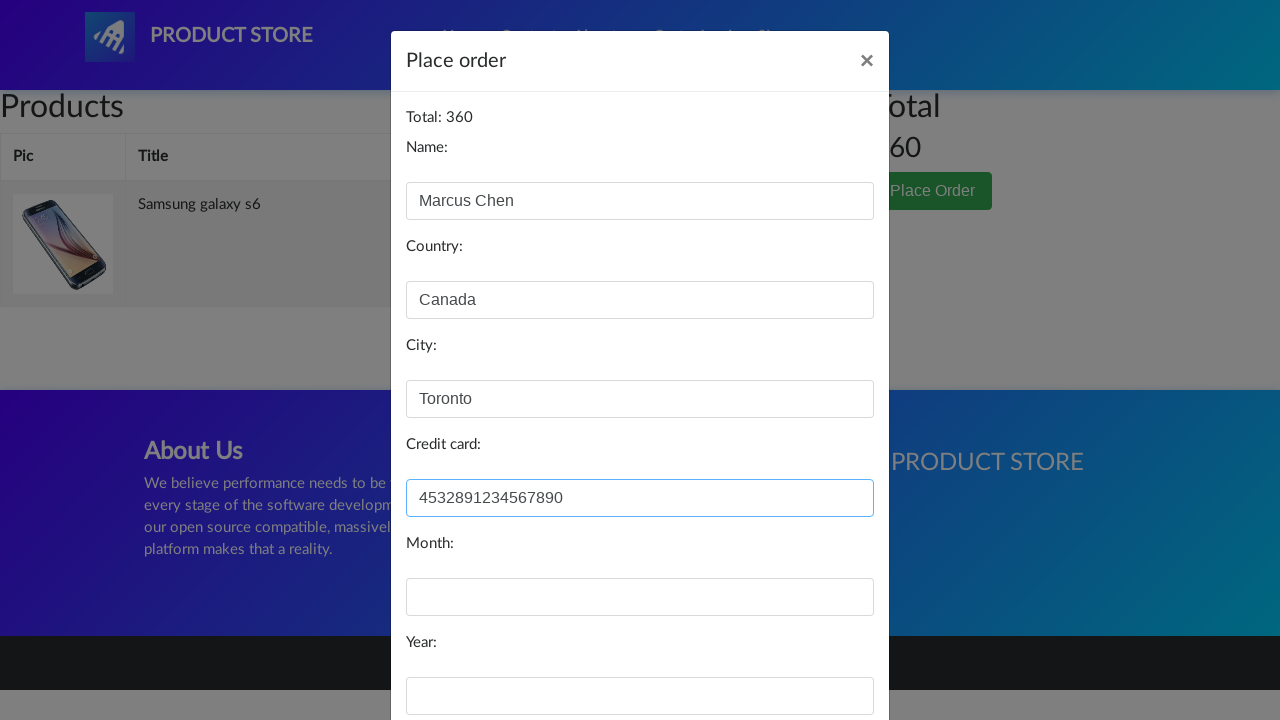

Clicked on month field at (640, 597) on #month
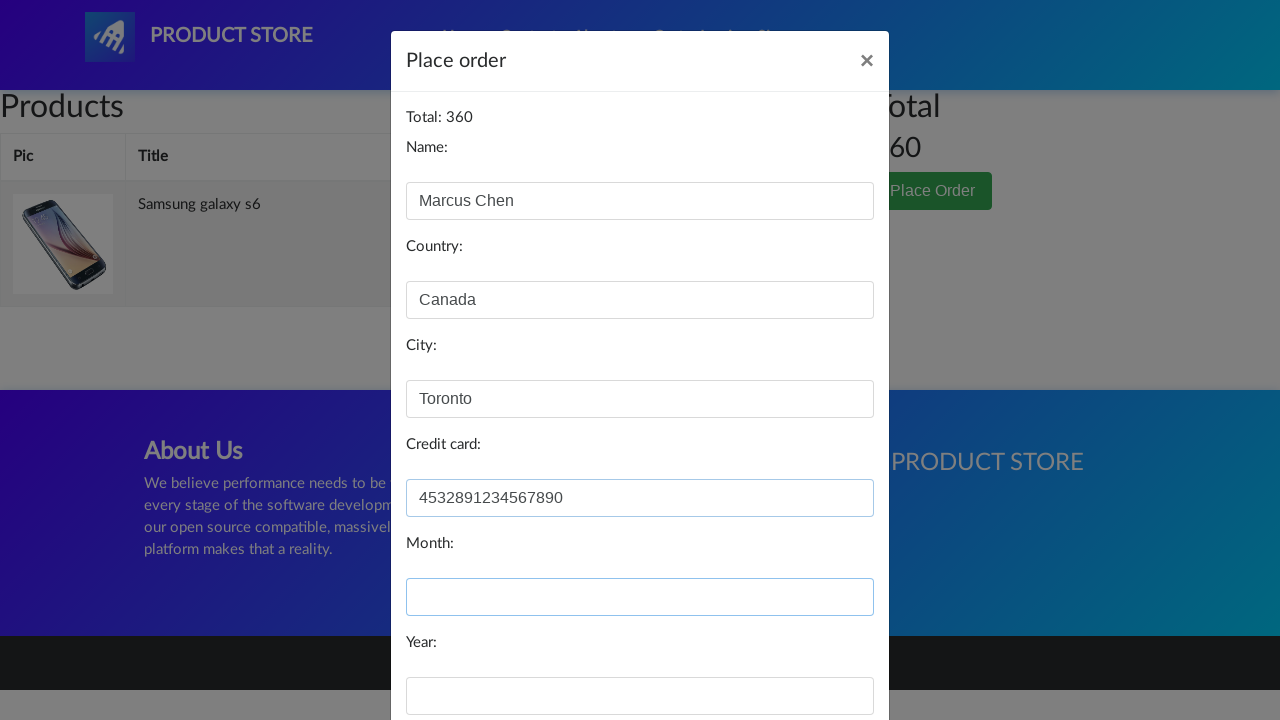

Filled in expiration month: September on #month
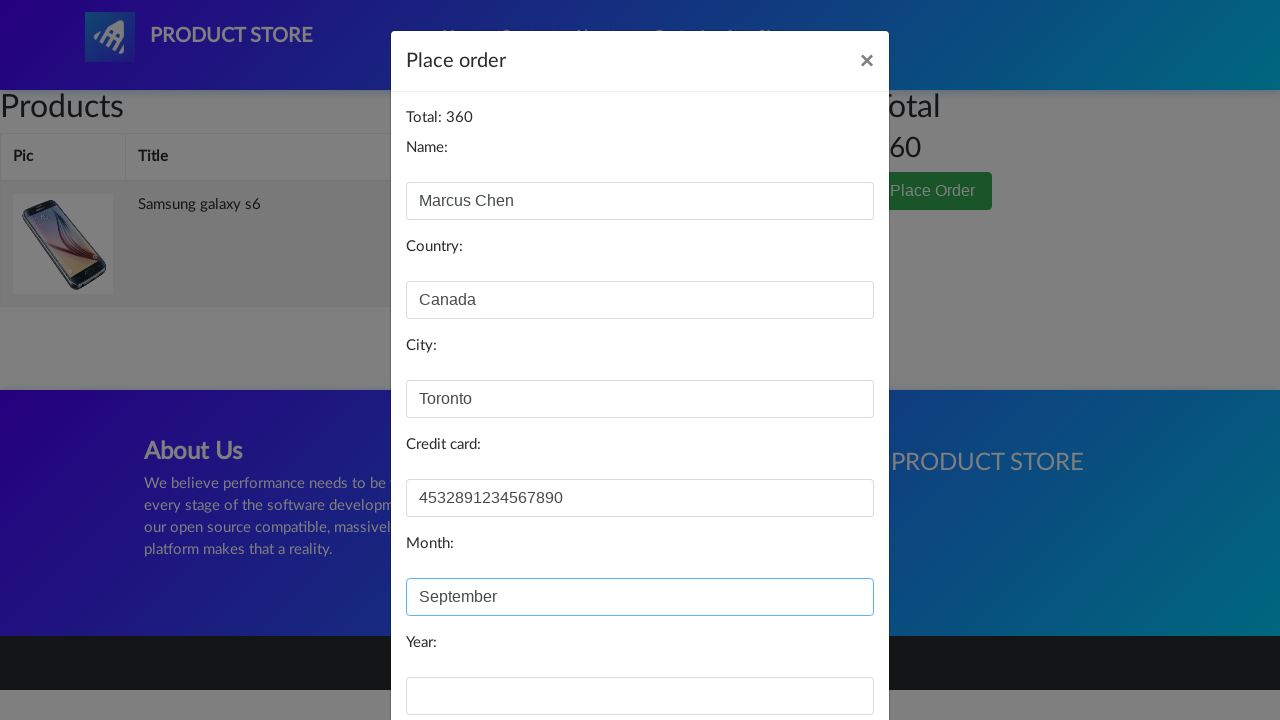

Clicked on year field at (640, 696) on #year
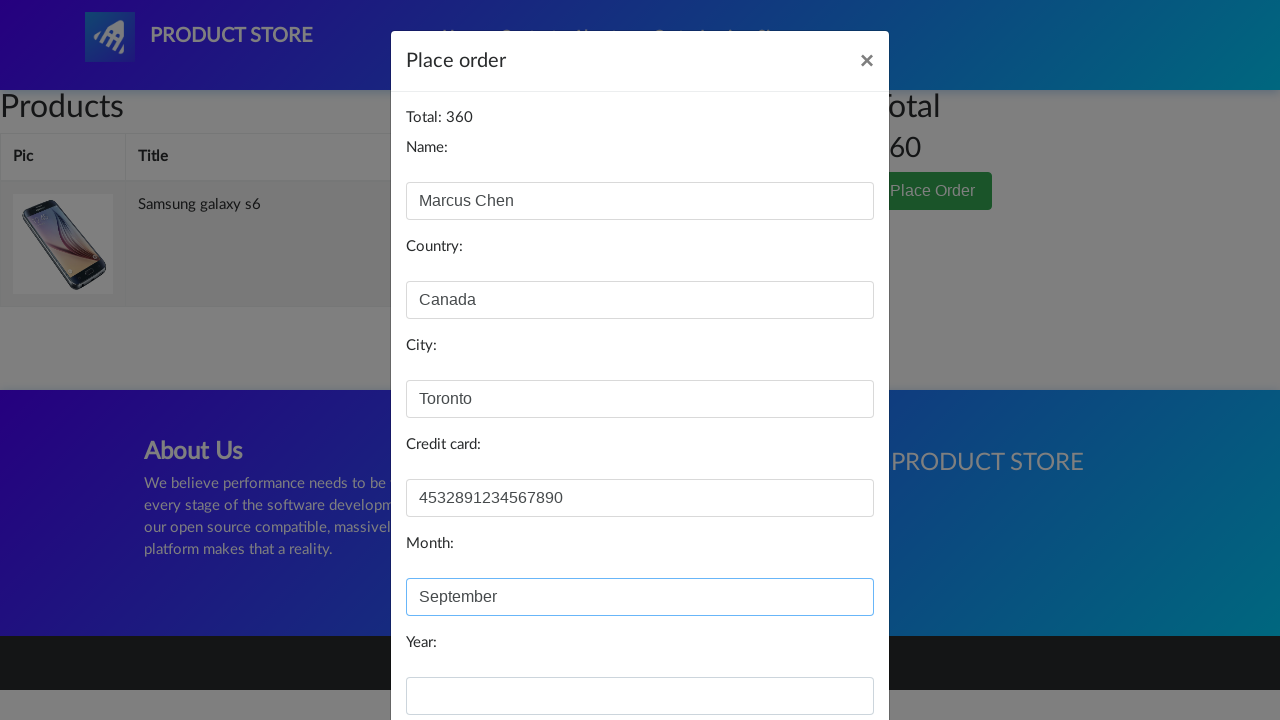

Filled in expiration year: 2026 on #year
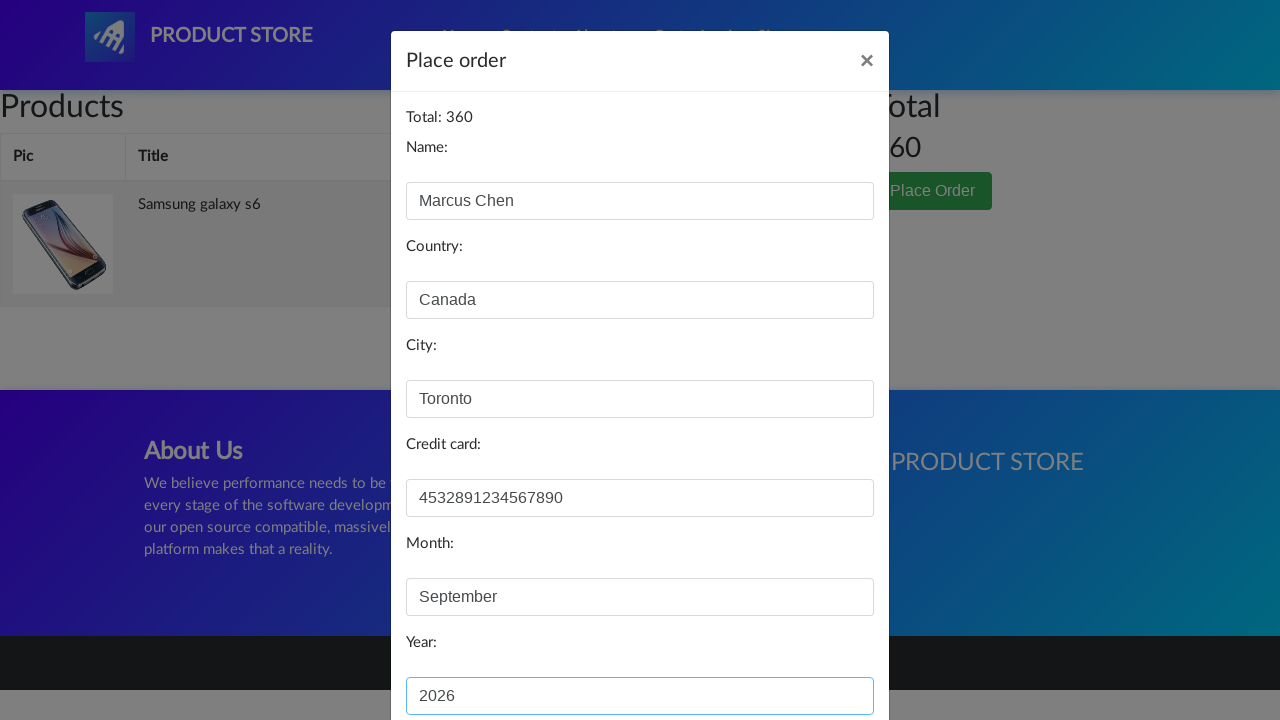

Clicked Purchase button to complete checkout at (823, 655) on xpath=//div[@id='orderModal']/div/div/div[3]/button[2]
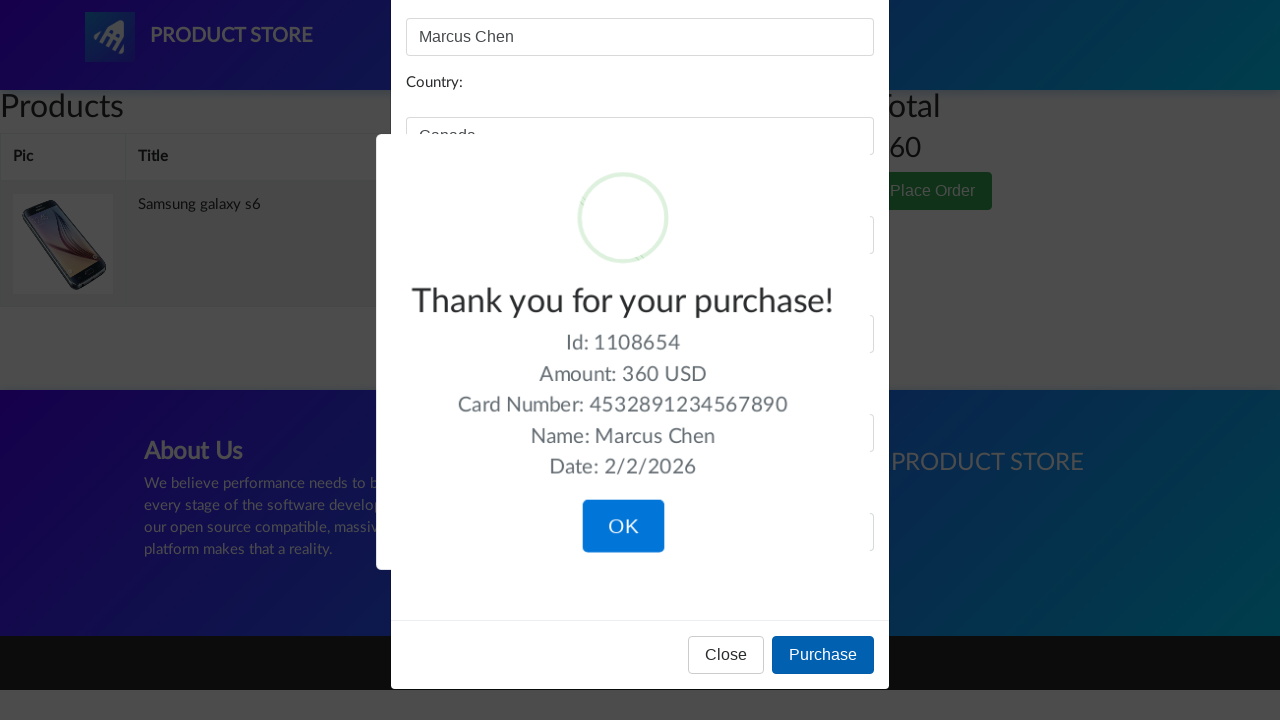

Purchase confirmation dialog appeared
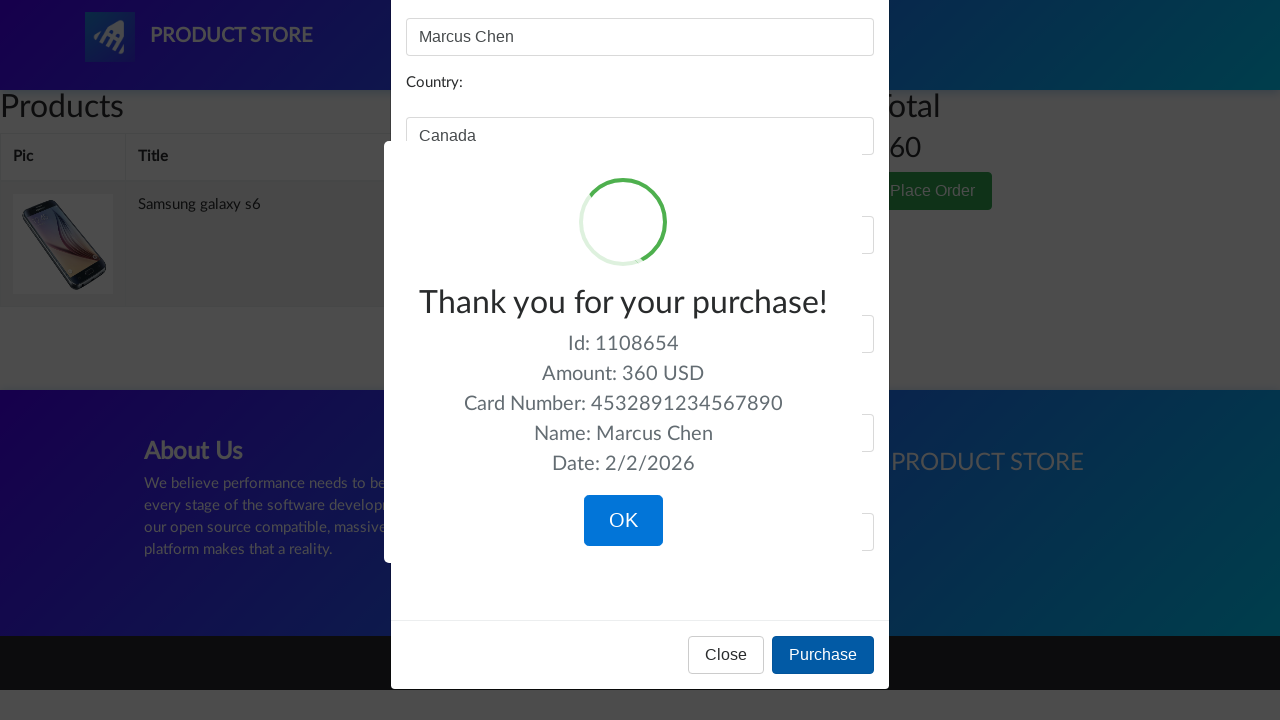

Clicked OK button on purchase confirmation at (623, 521) on button.confirm
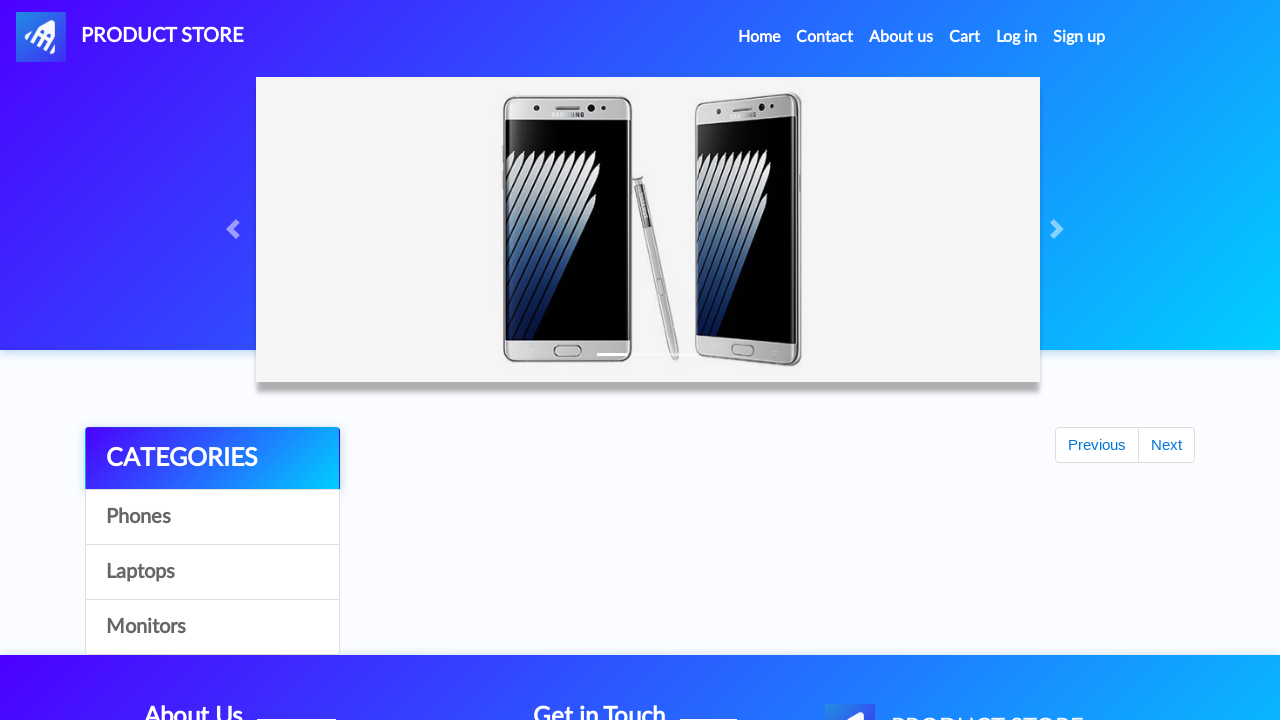

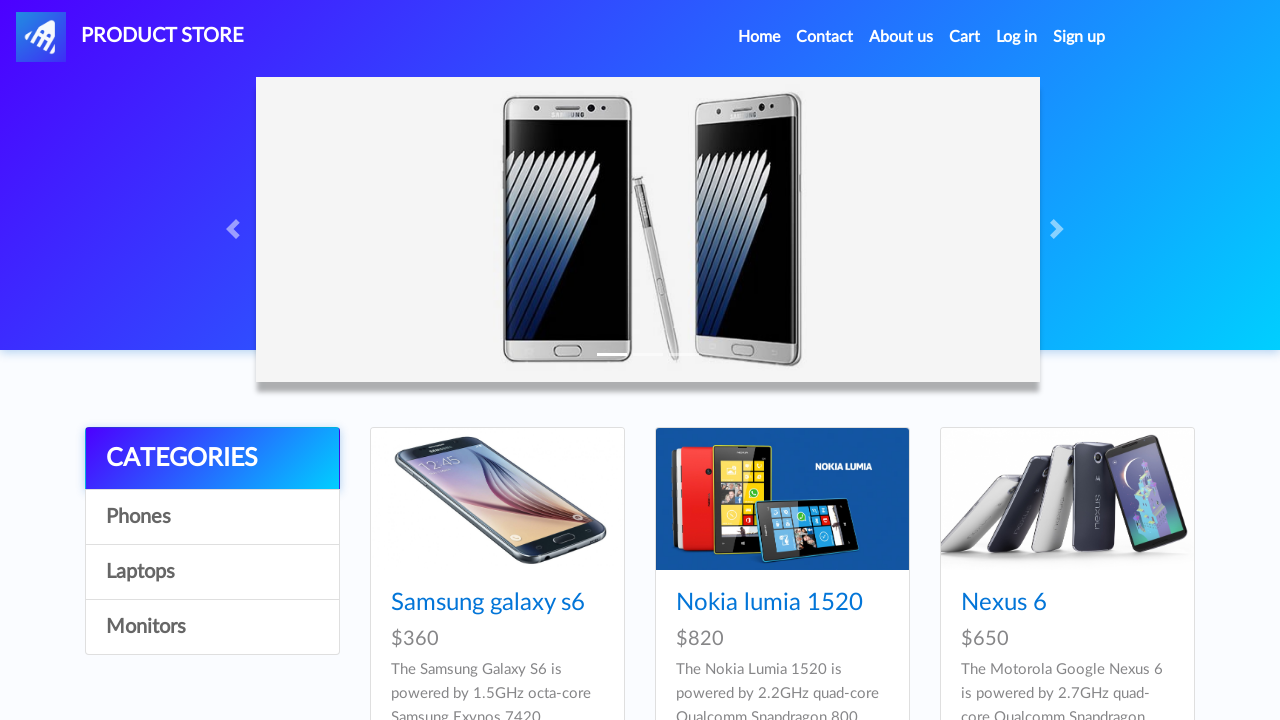